Verifies that the HTML element has the correct lang attribute set to 'en' for English language.

Starting URL: https://www.createtotally.com/

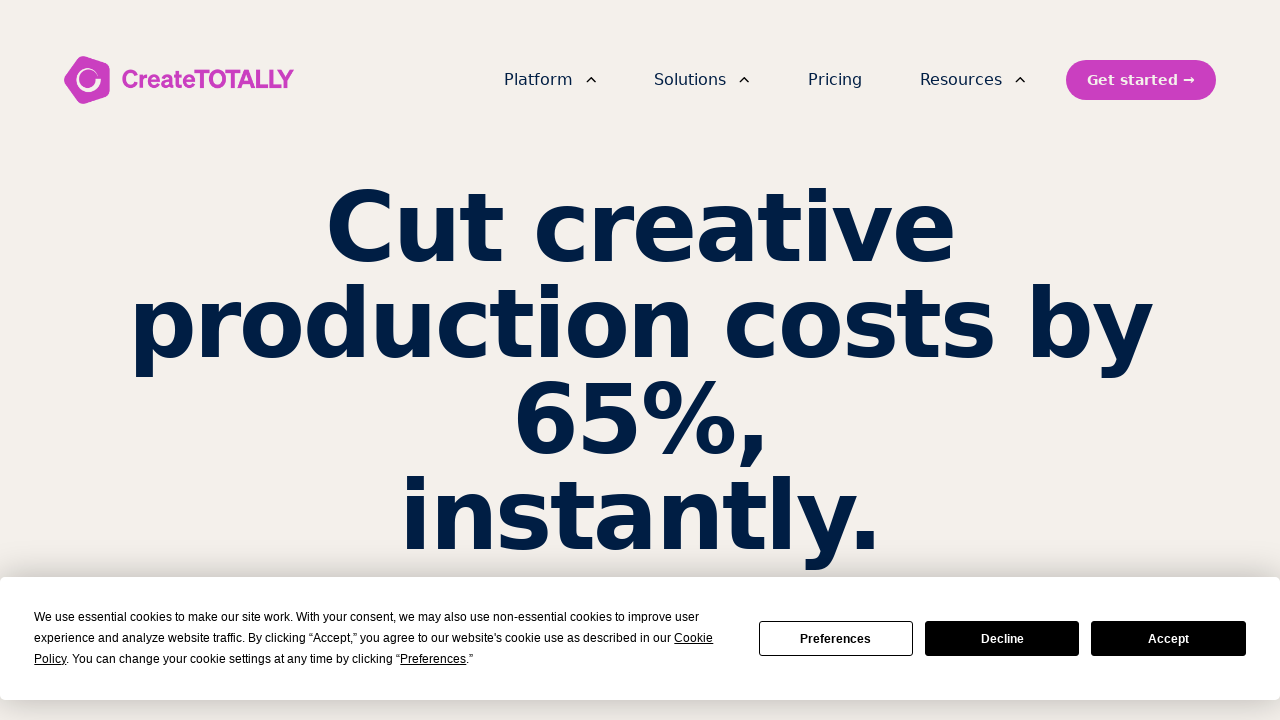

Navigated to https://www.createtotally.com/
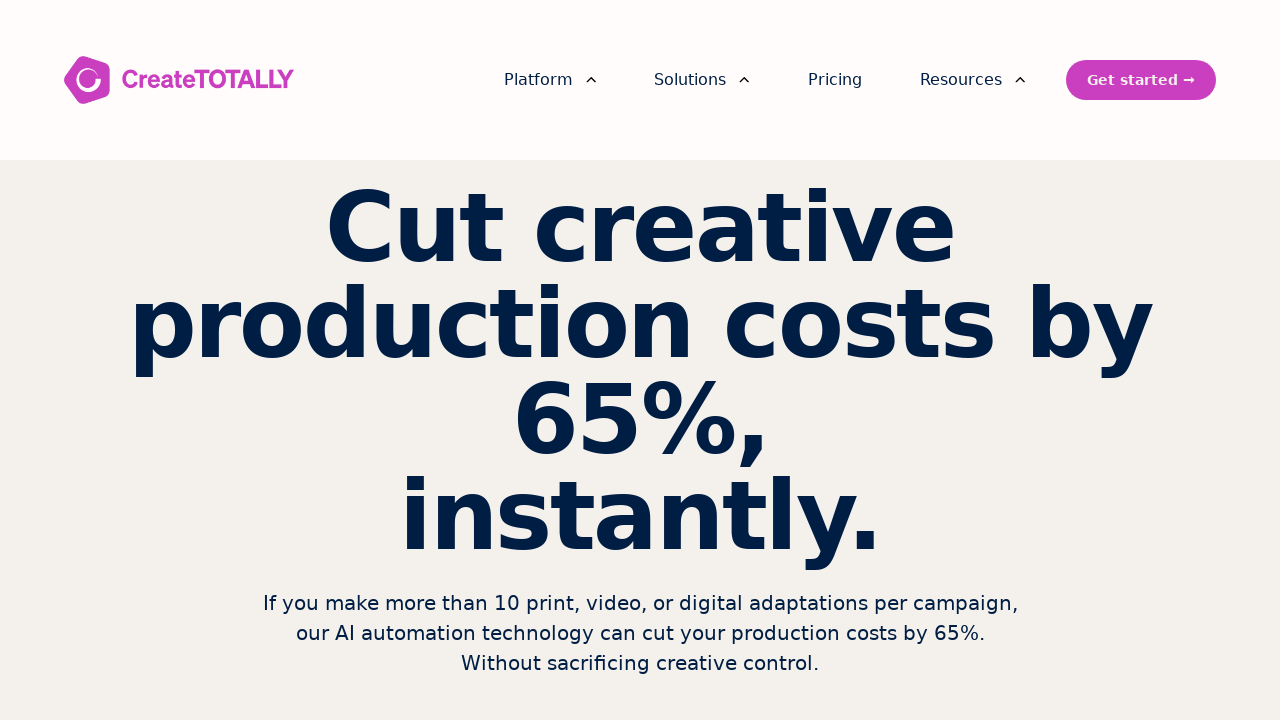

Located html element
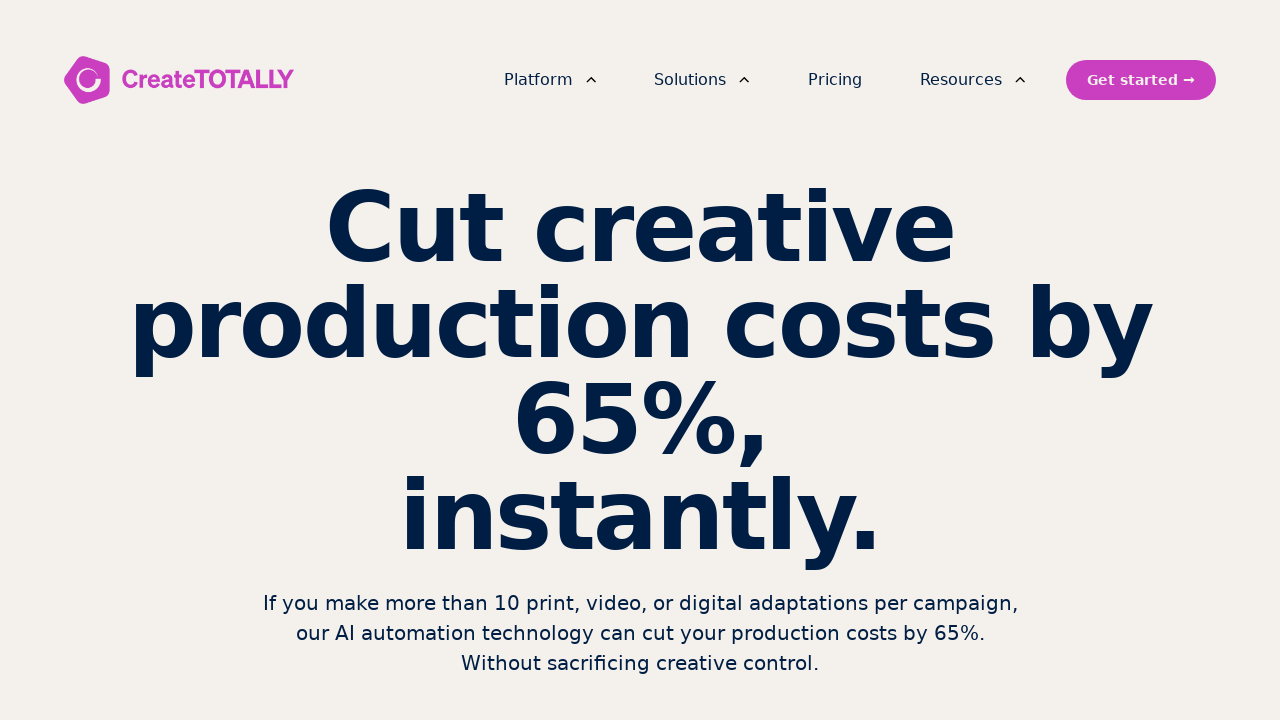

Retrieved lang attribute value: 'en'
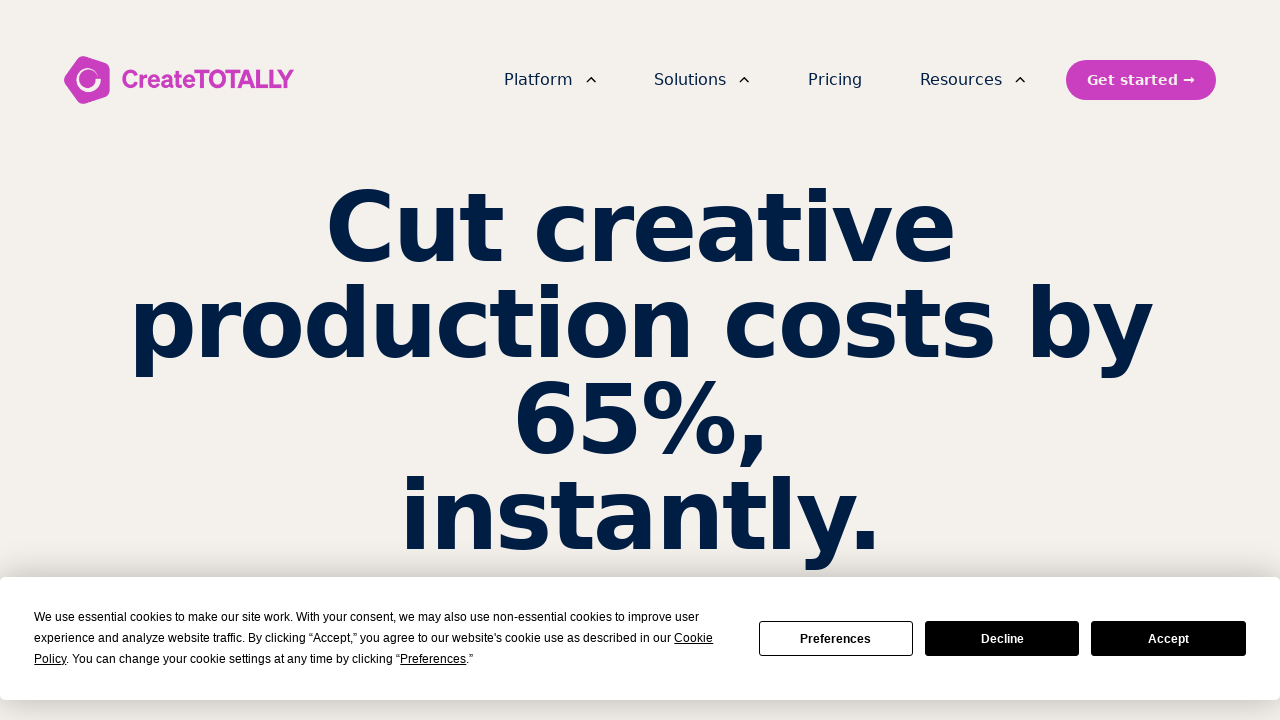

Verified that html lang attribute is set to 'en'
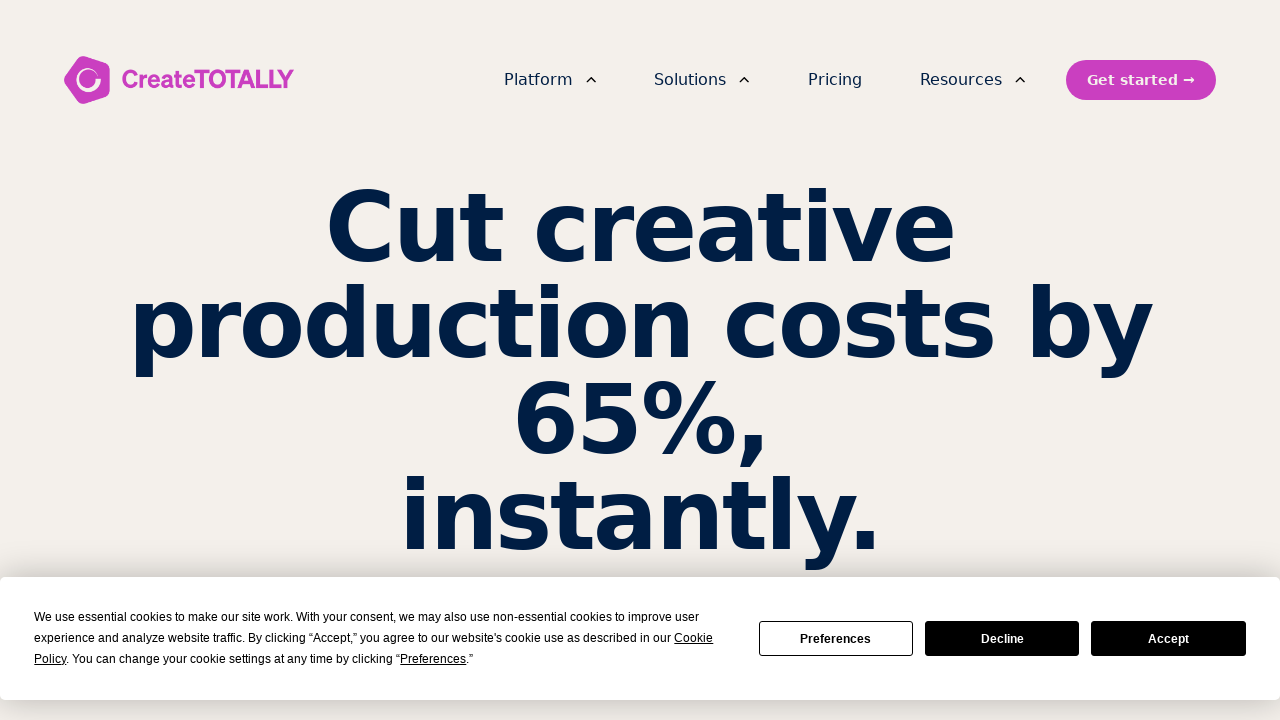

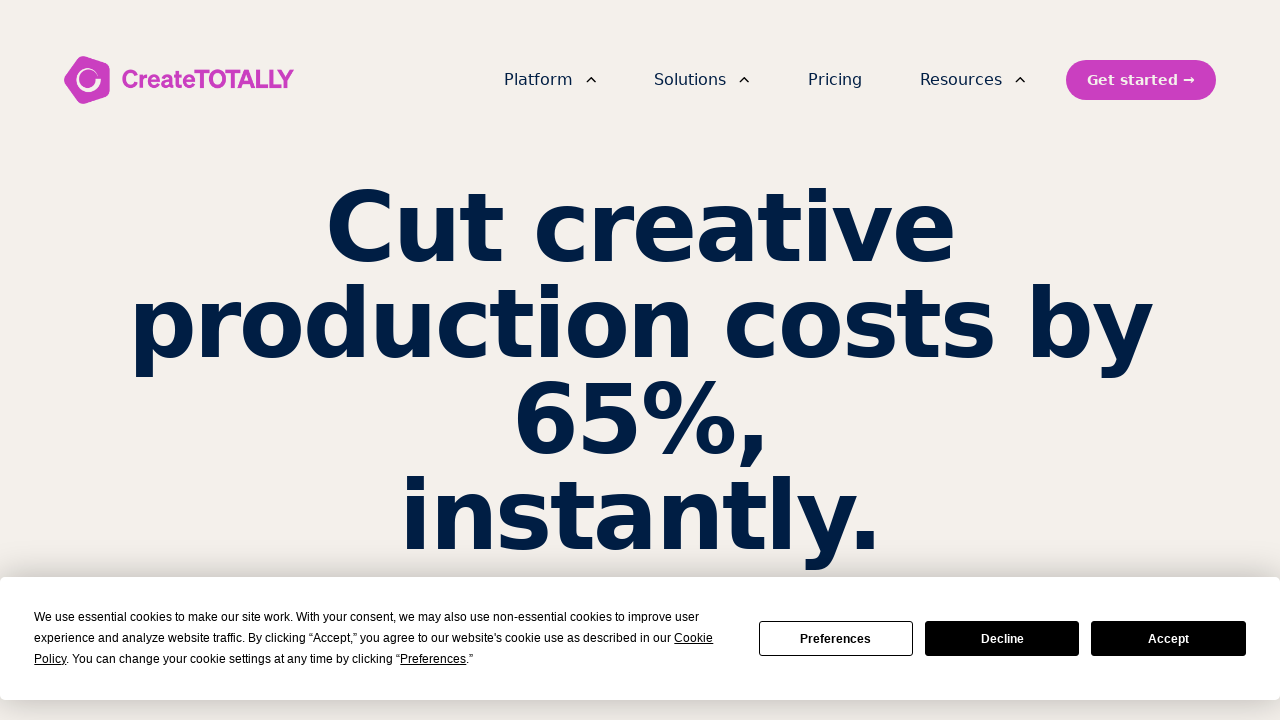